Launches a browser, maximizes the window, and navigates to the automationbykrishna.com website to verify it loads correctly.

Starting URL: http://automationbykrishna.com/

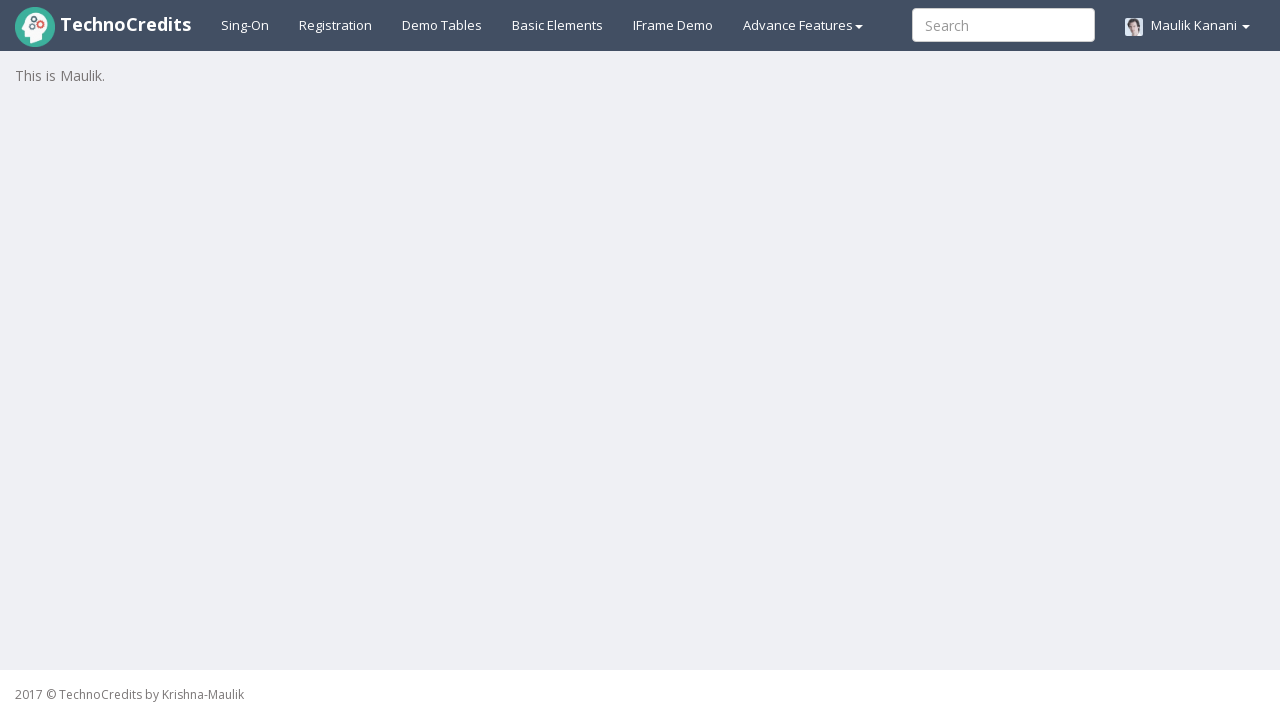

Set viewport to 1920x1080 (maximized window size)
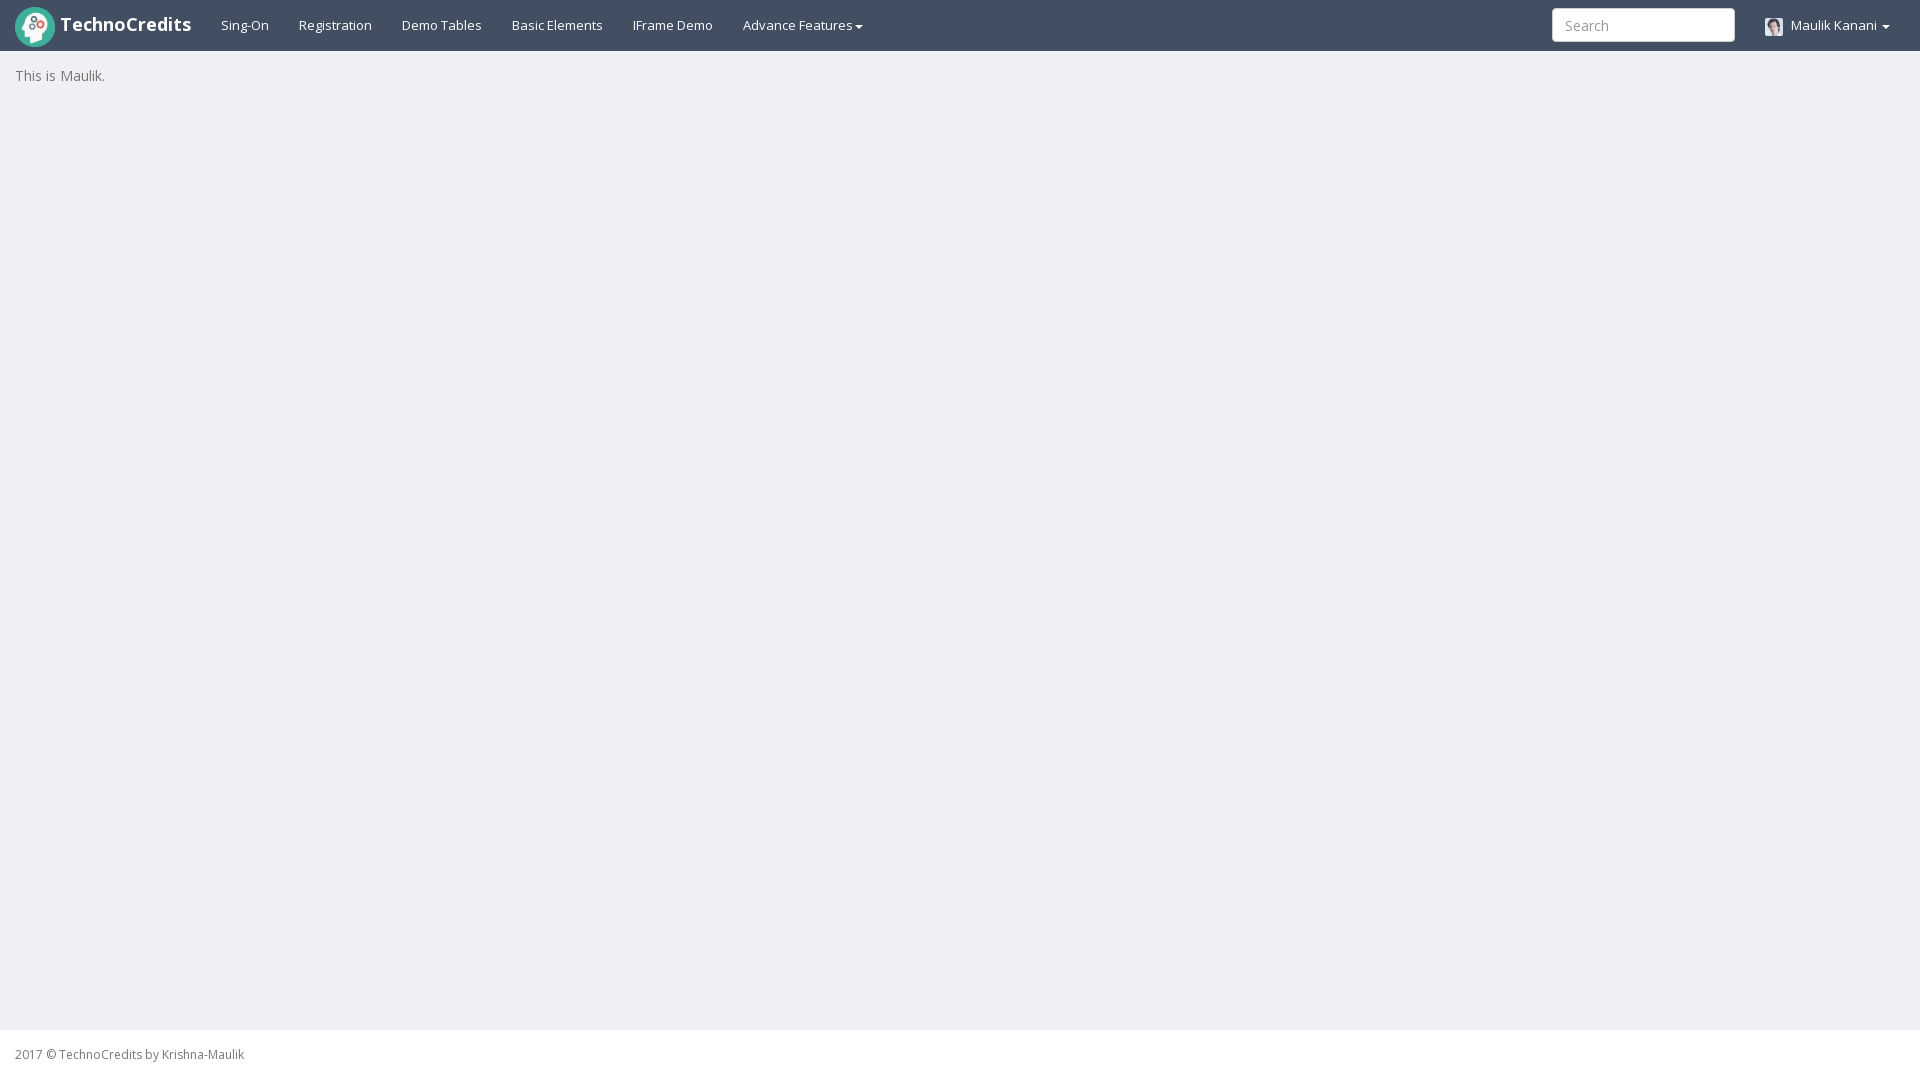

Page loaded successfully - DOM content is ready
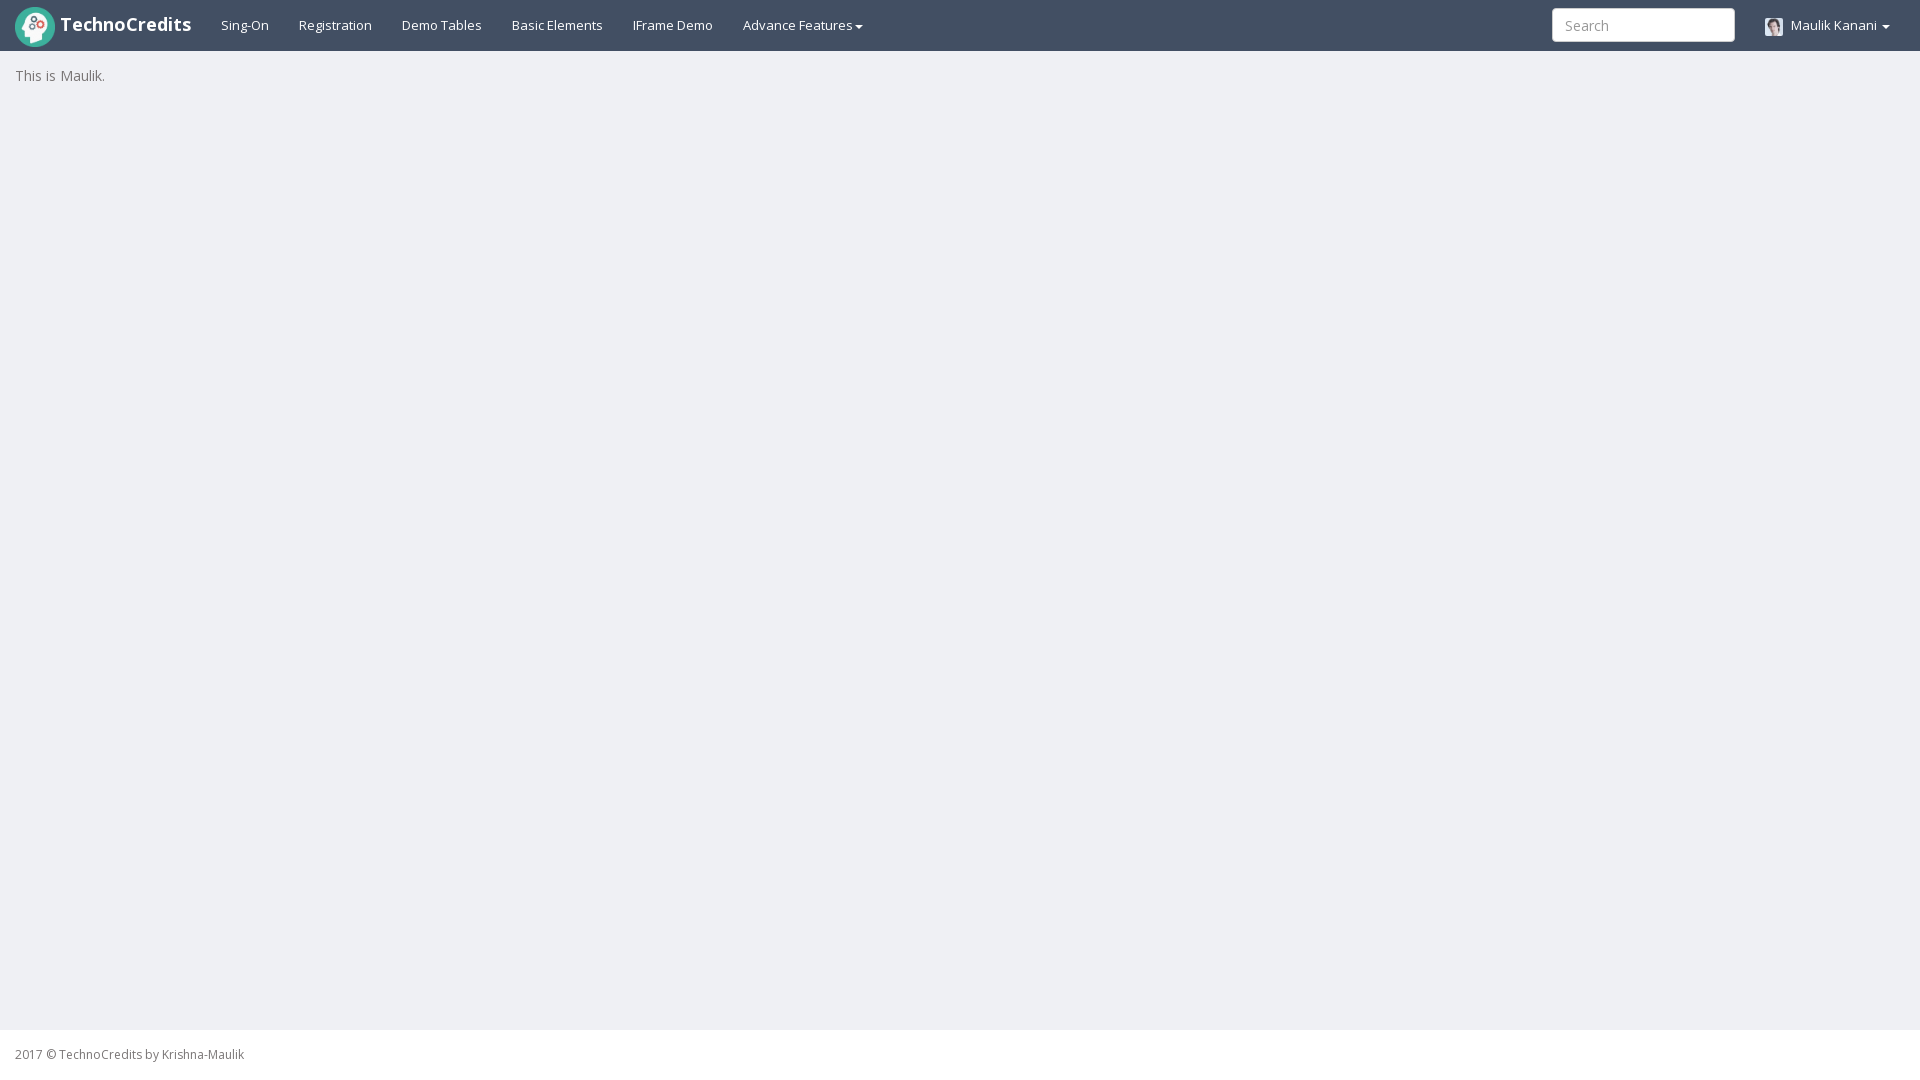

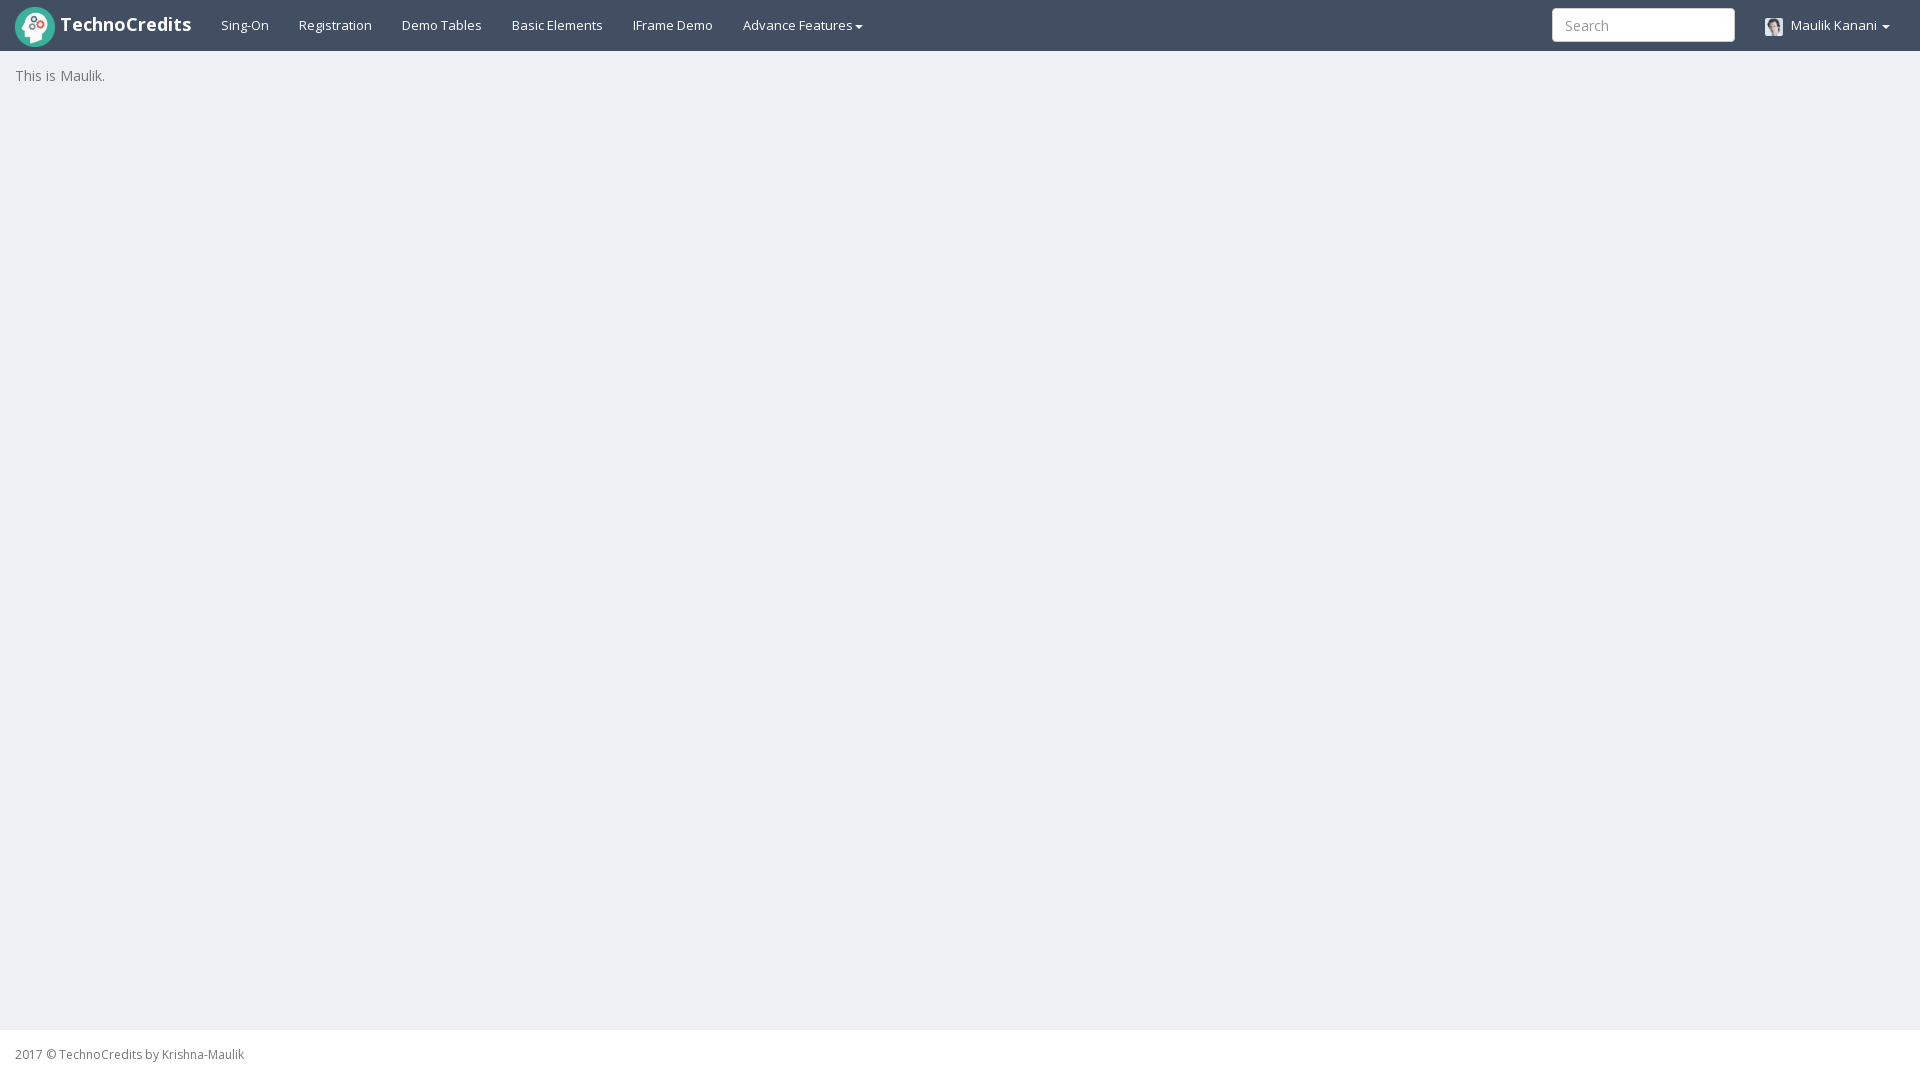